Tests finding all elements with a specific class name, counting them, iterating through them, and accessing a specific element by index

Starting URL: https://acctabootcamp.github.io/site/examples/locators

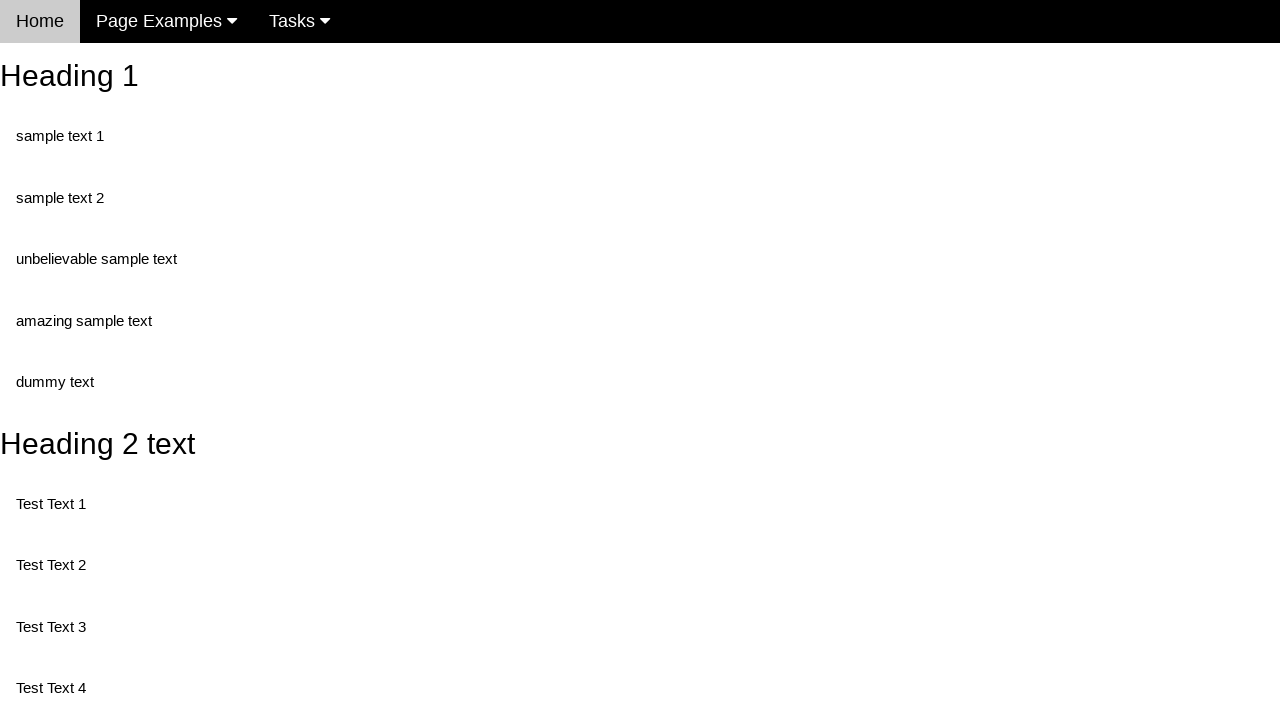

Navigated to locators example page
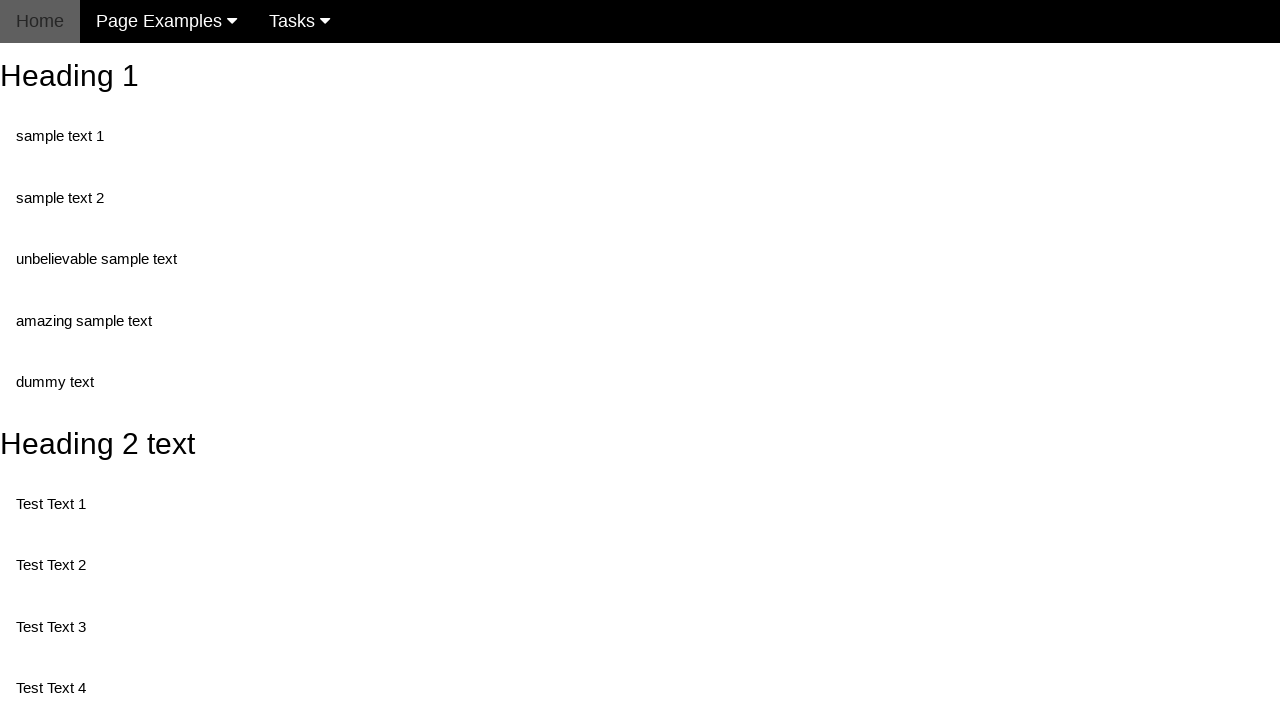

Located all elements with class 'test'
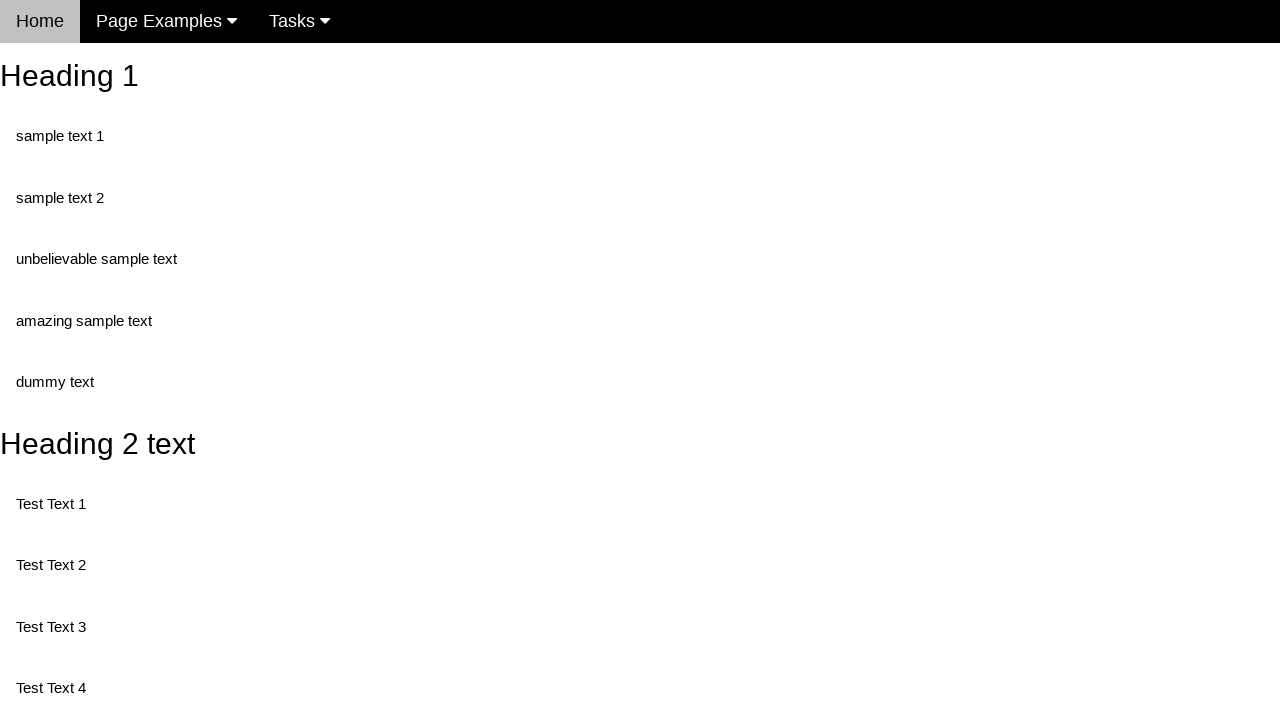

Counted 5 elements with class 'test'
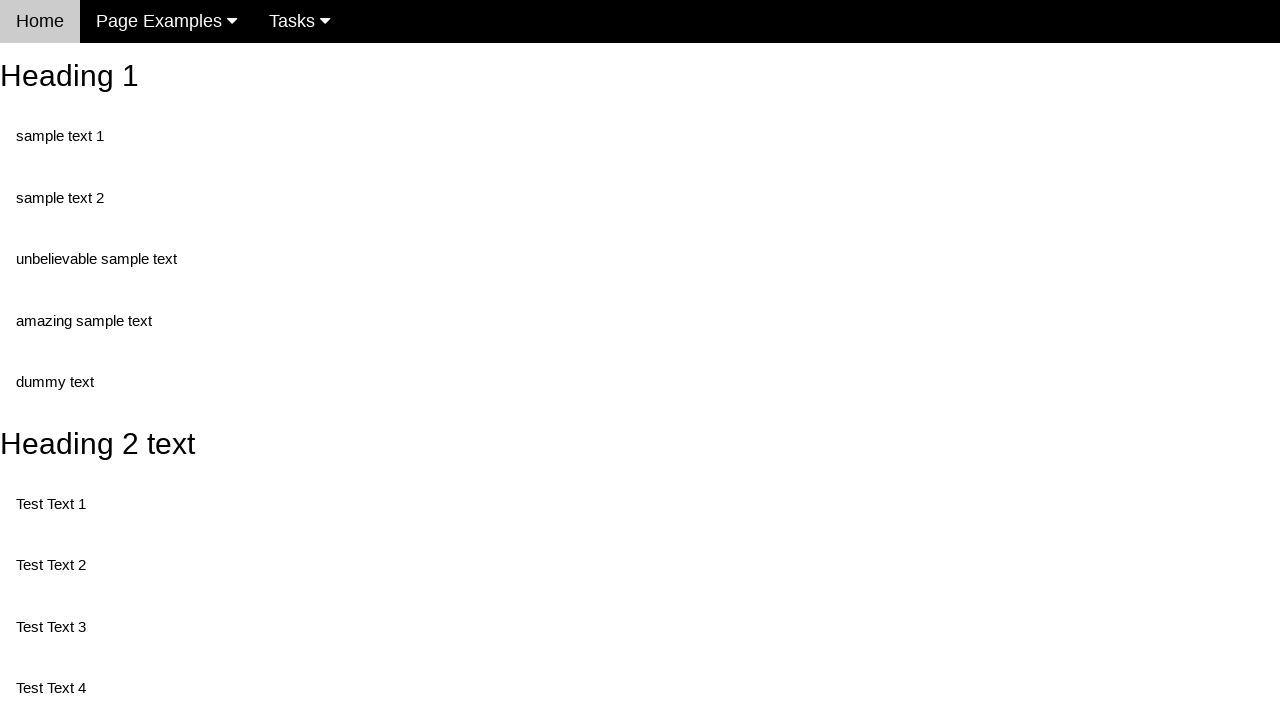

Retrieved text content from element at index 0: 'Test Text 1'
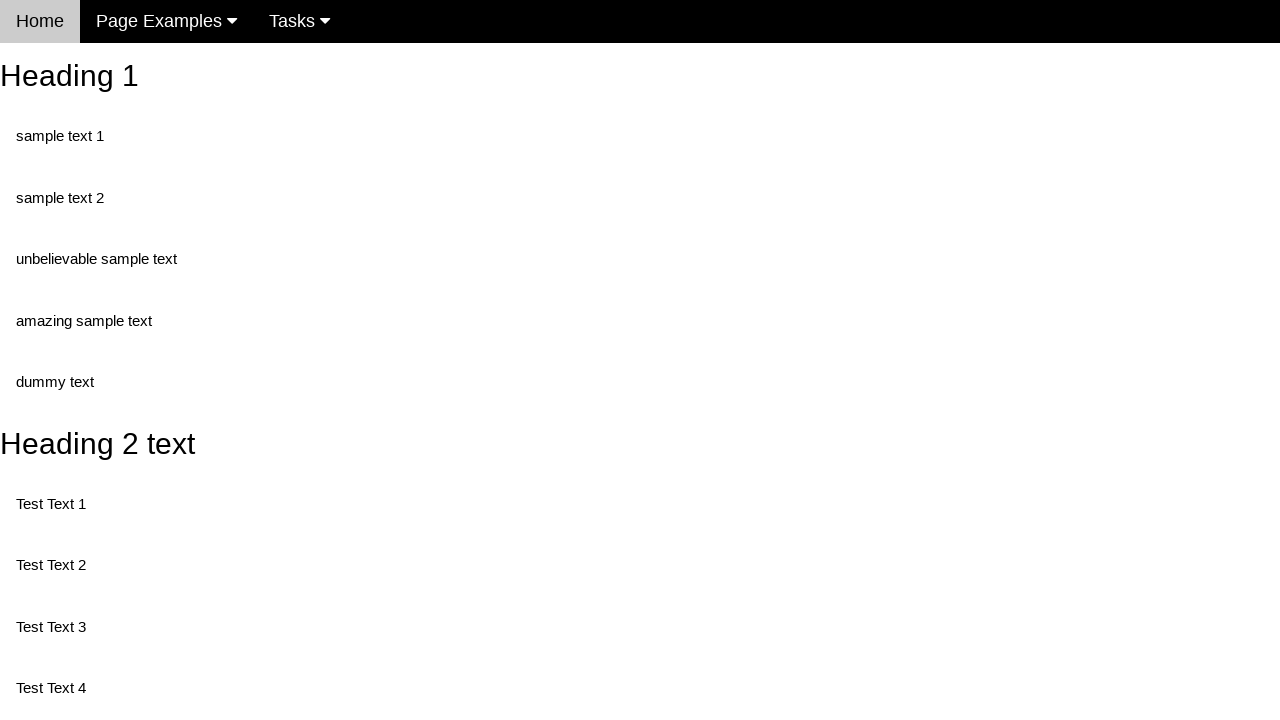

Retrieved text content from element at index 1: 'Test Text 3'
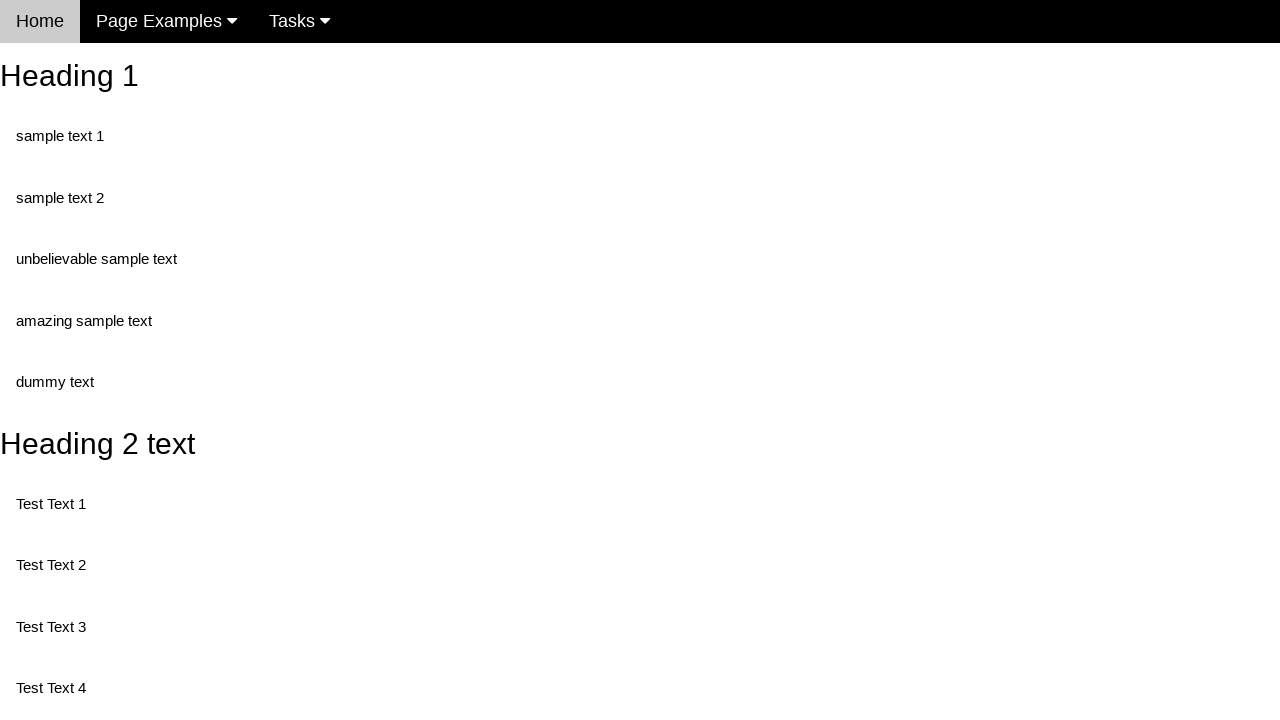

Retrieved text content from element at index 2: 'Test Text 4'
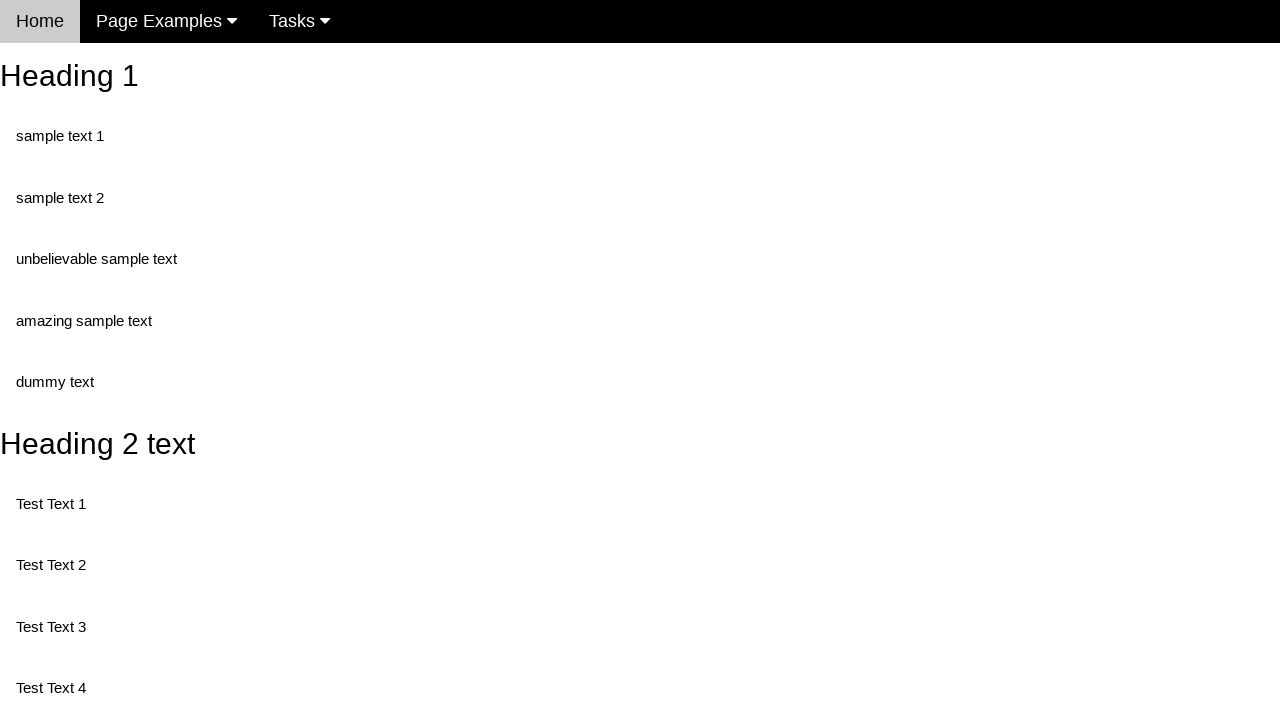

Retrieved text content from element at index 3: 'Test Text 5'
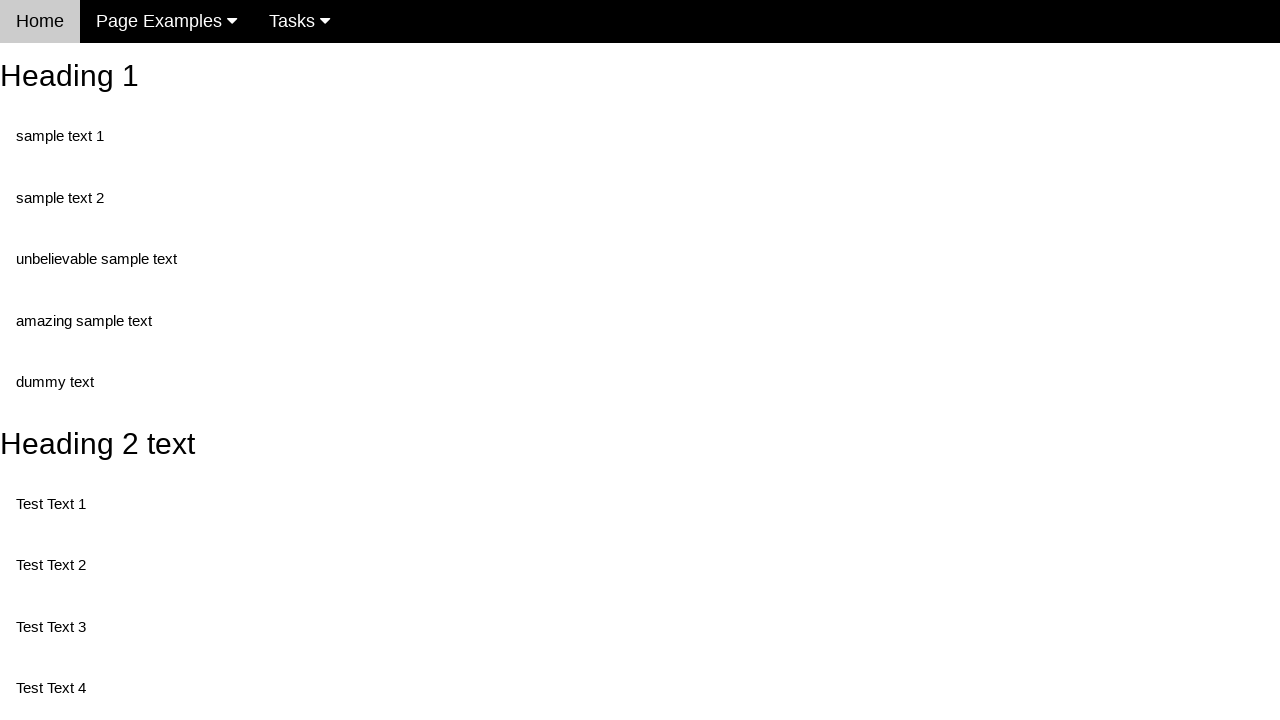

Retrieved text content from element at index 4: 'Test Text 6'
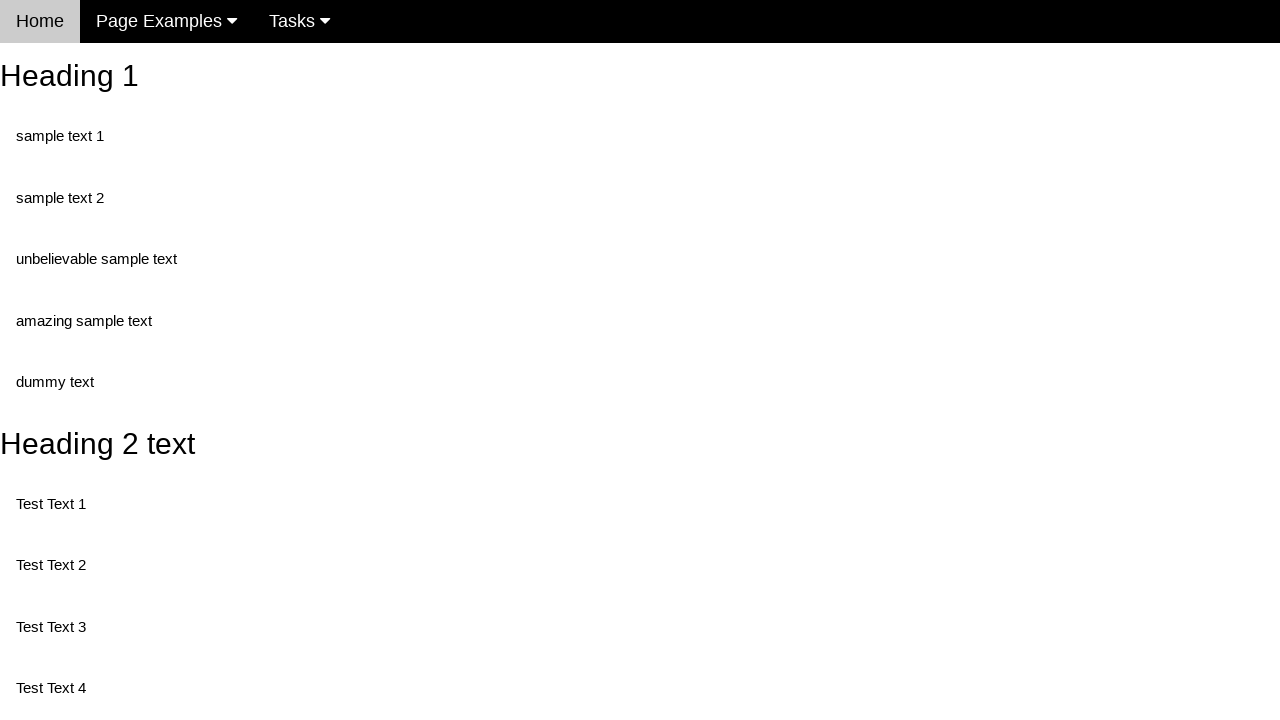

Retrieved text content from third element (index 2): 'Test Text 4'
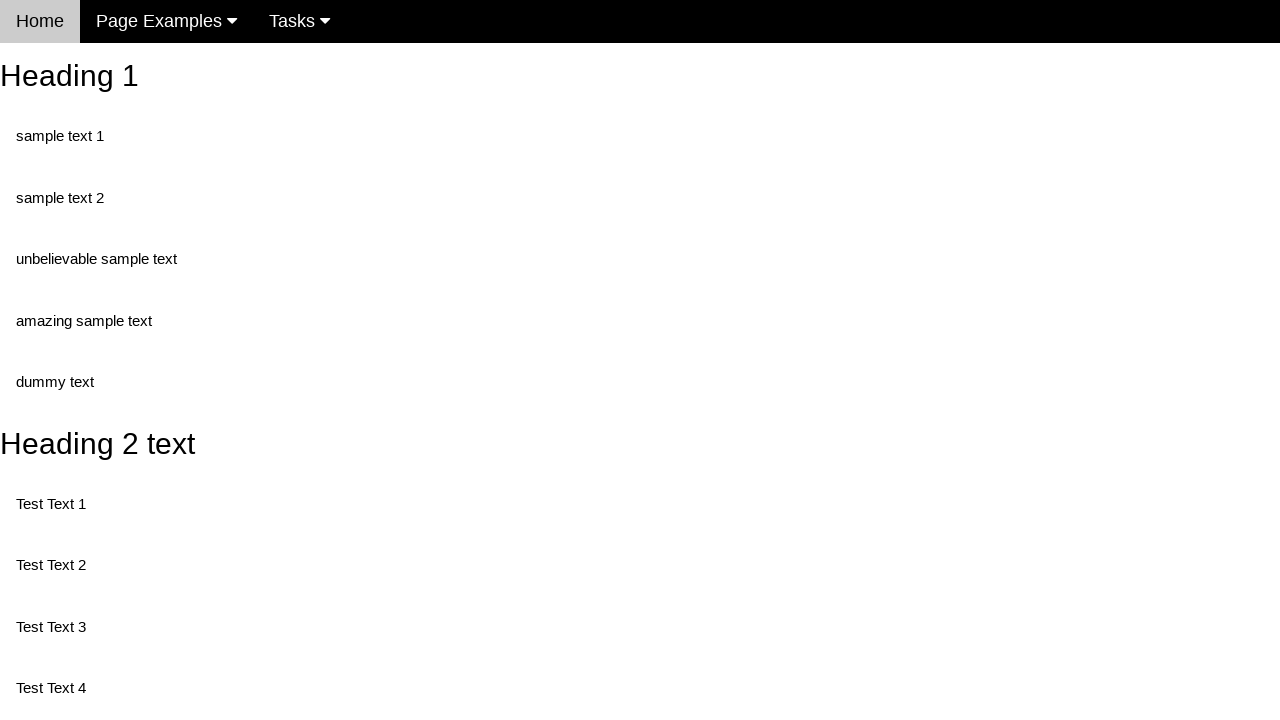

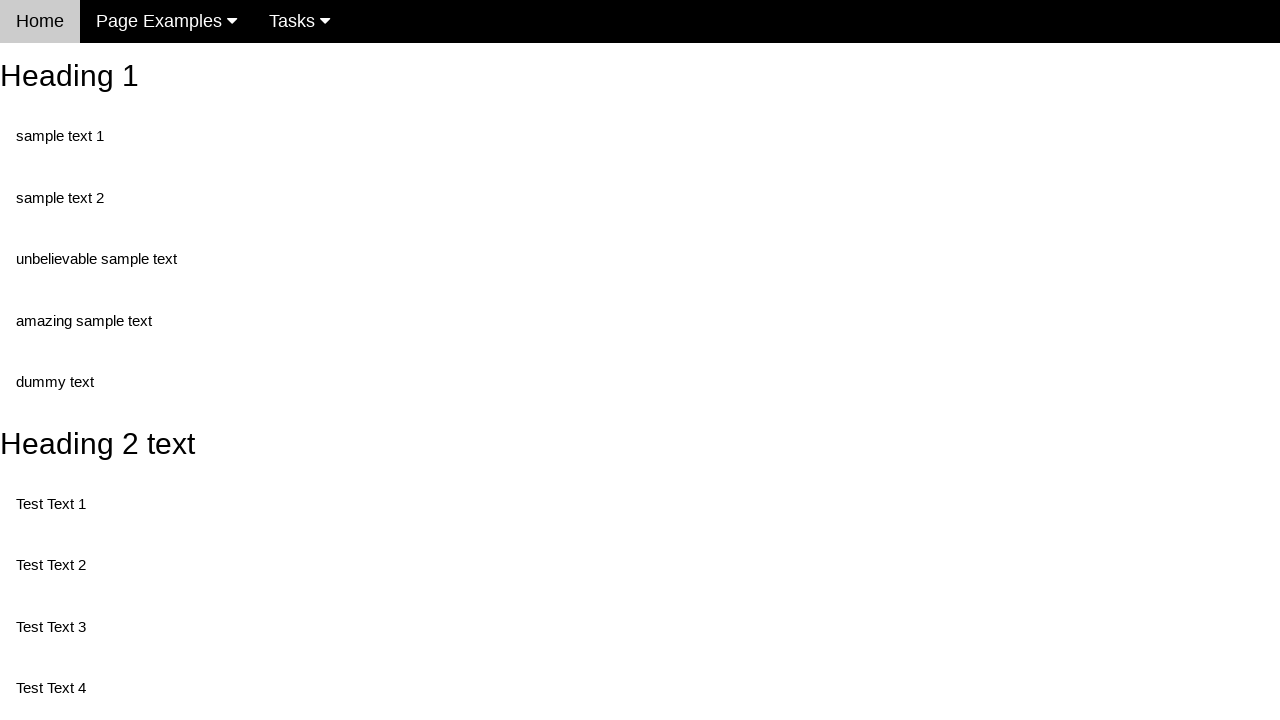